Tests the Text Box form functionality on demoqa.com by navigating to the Elements section, filling out a form with name, email, and address fields, and verifying the output is displayed.

Starting URL: https://demoqa.com

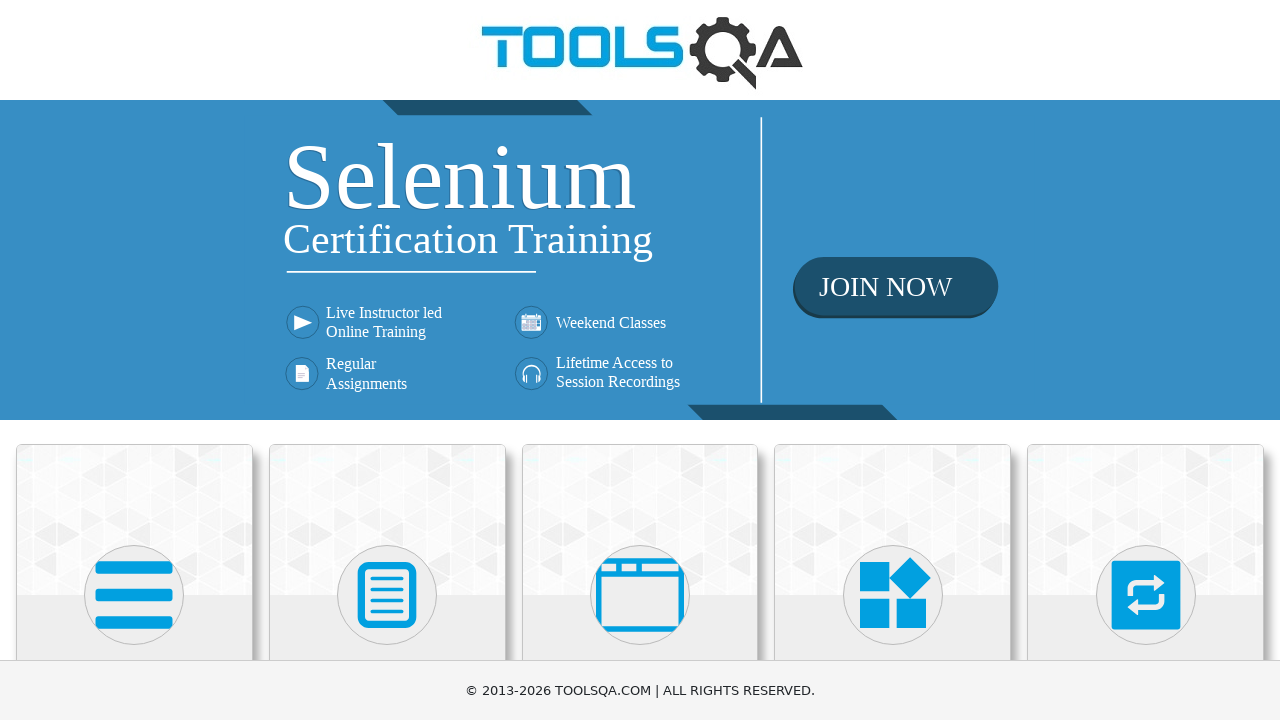

Scrolled down 300px to view cards
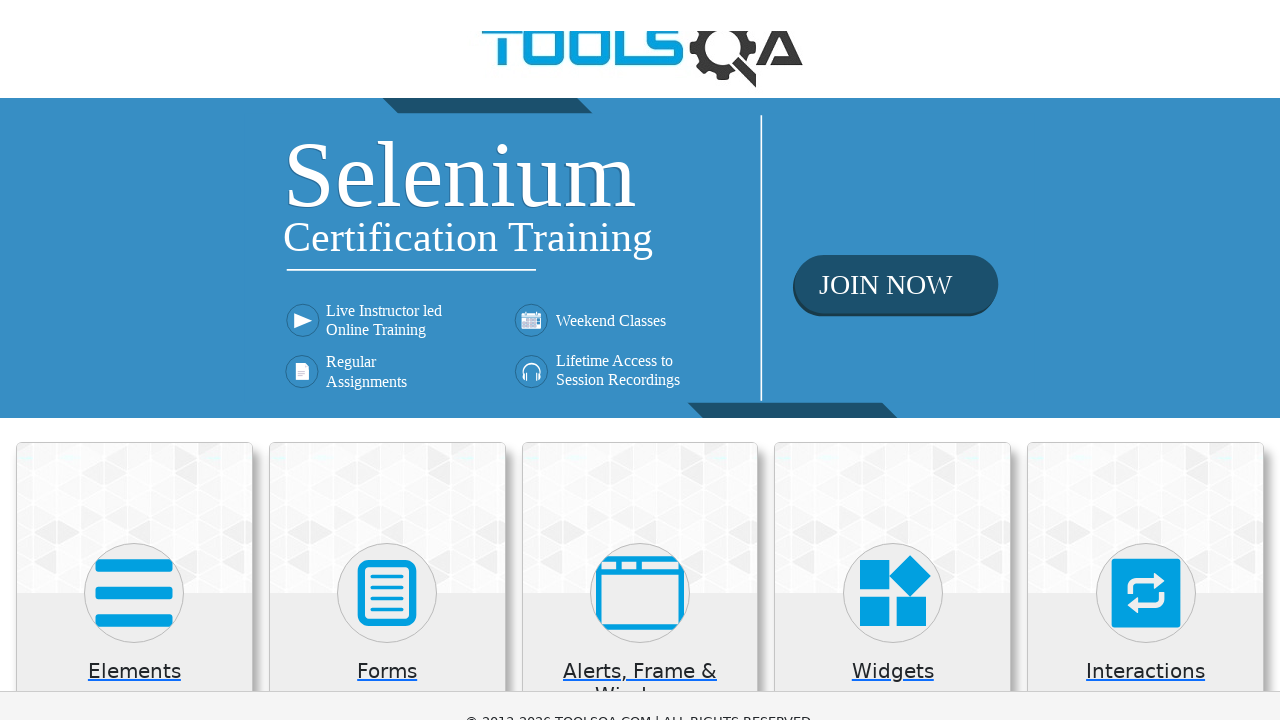

Clicked on Elements card at (134, 373) on xpath=//div[@class='card-body']//h5[contains(text(),'Elements')]
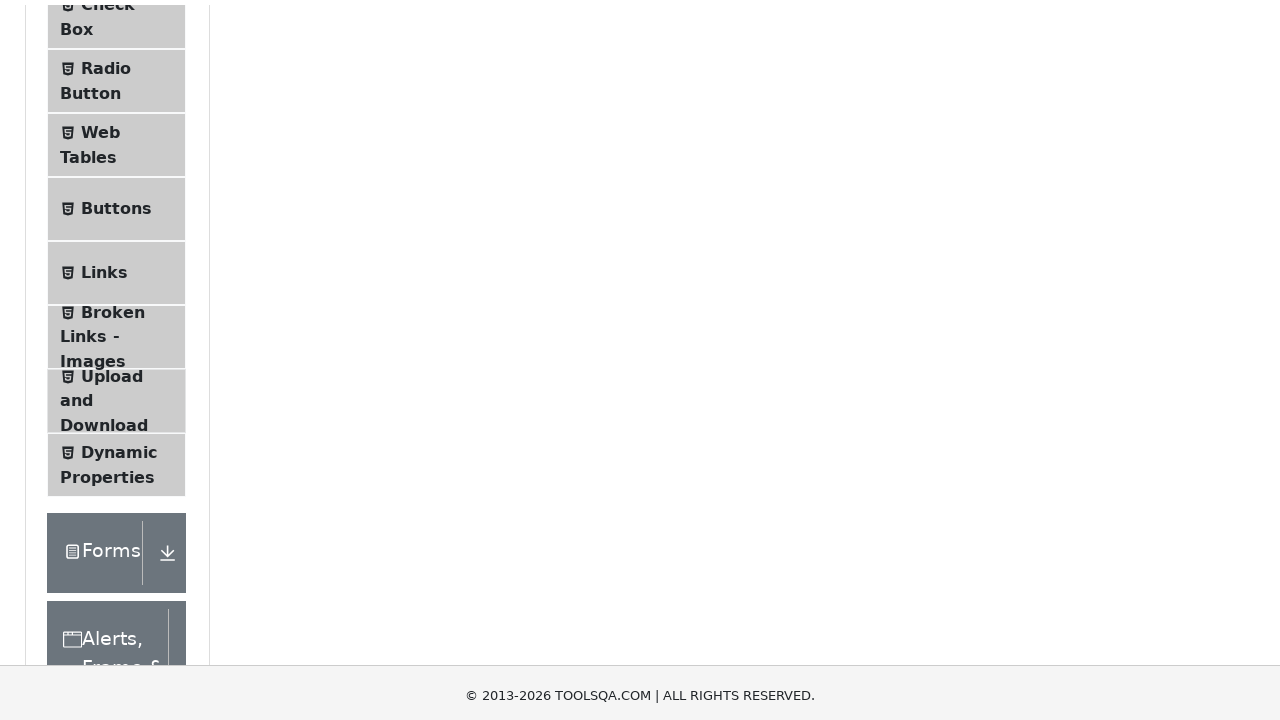

Clicked on Text Box menu item at (119, 261) on xpath=//span[@class='text' and contains(text(),'Text Box')]
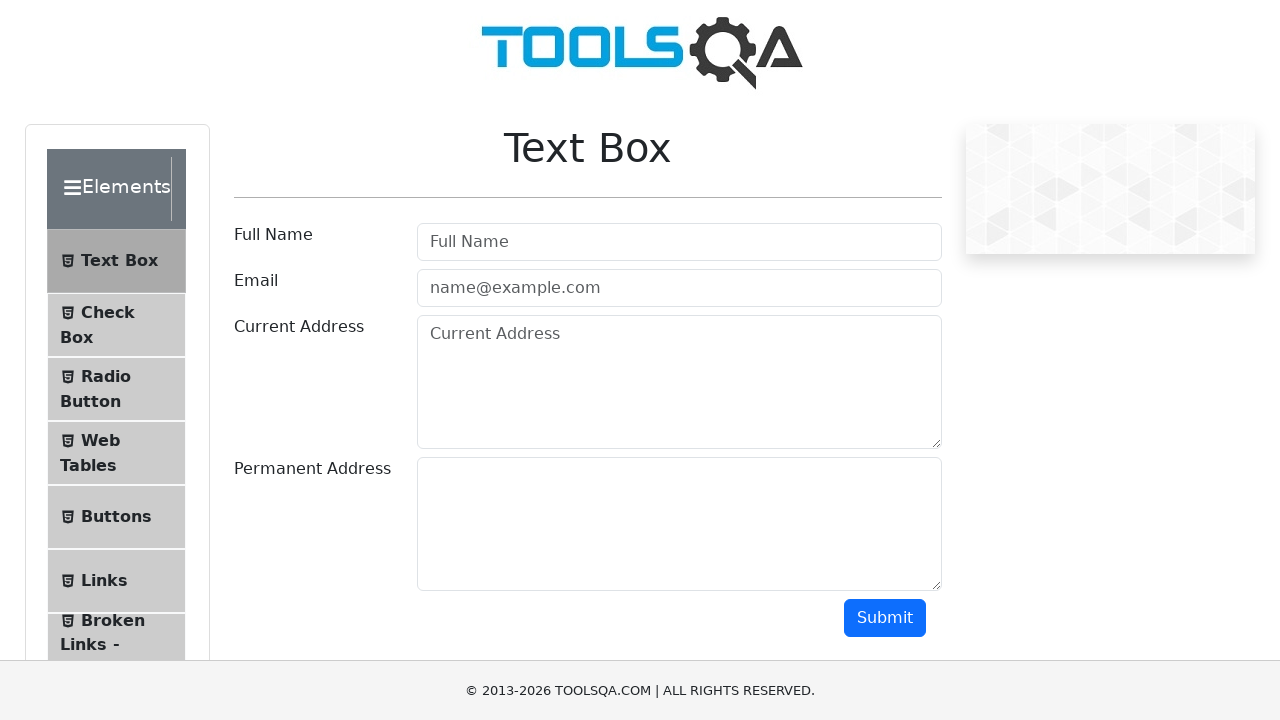

Filled userName field with 'sita' on #userName
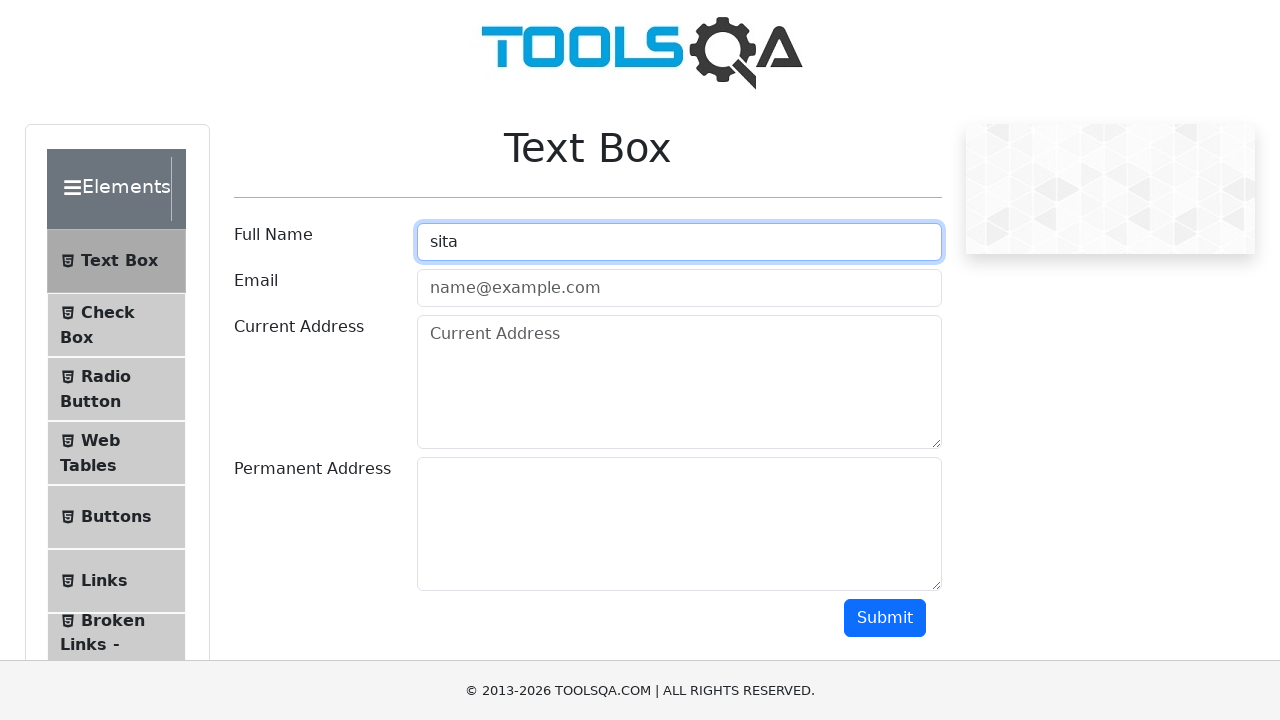

Filled userEmail field with 'sita@gmail.com' on #userEmail
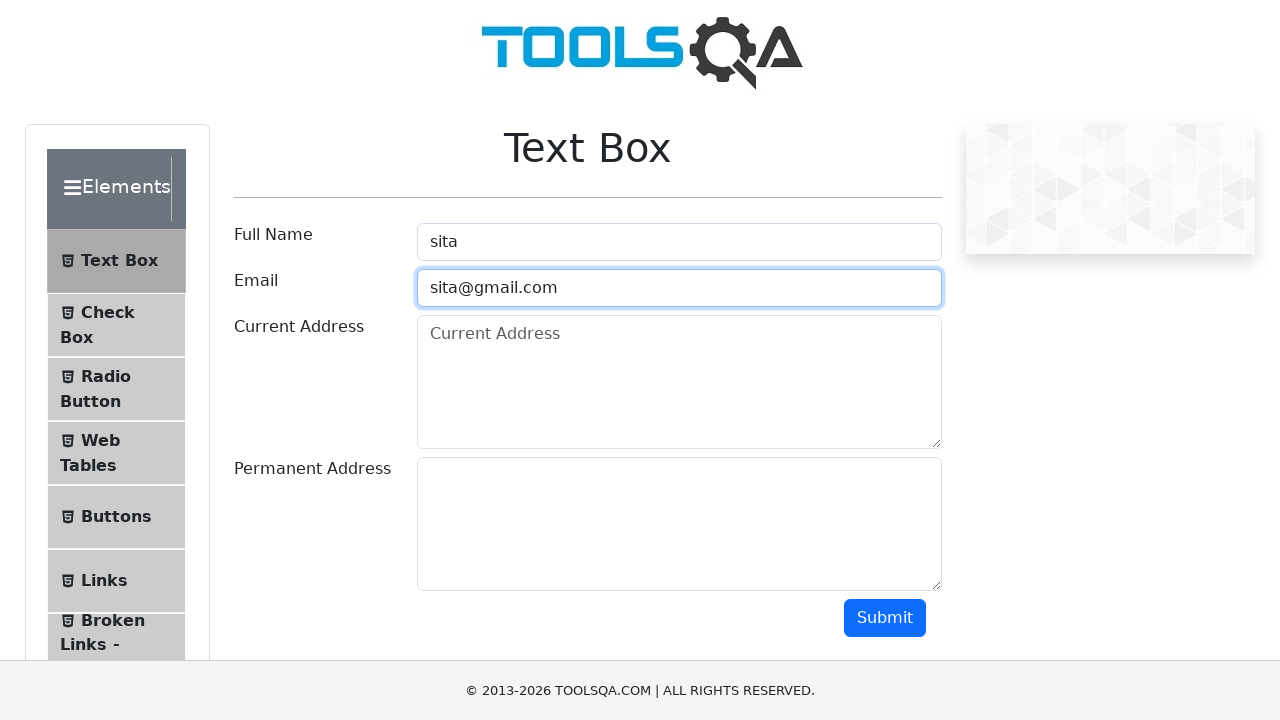

Filled currentAddress field with '123 Current Street, City, State 12345' on #currentAddress
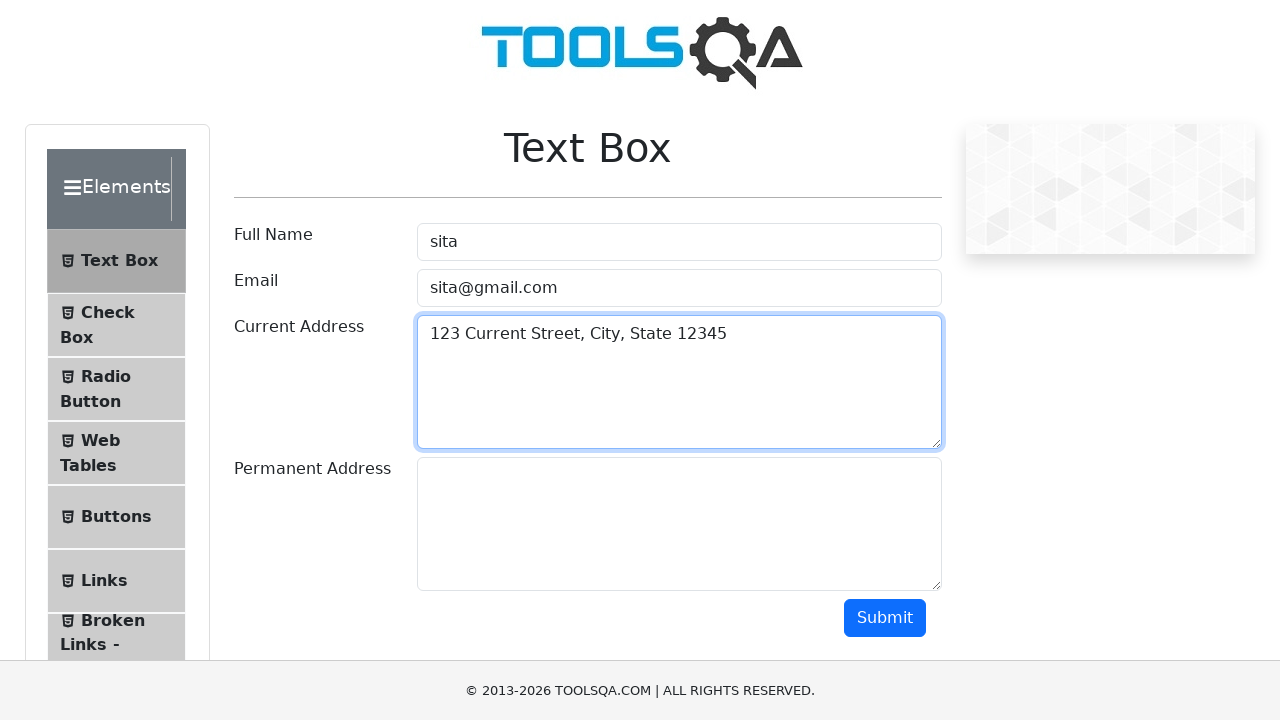

Filled permanentAddress field with '456 Permanent Avenue, Town, Province 67890' on #permanentAddress
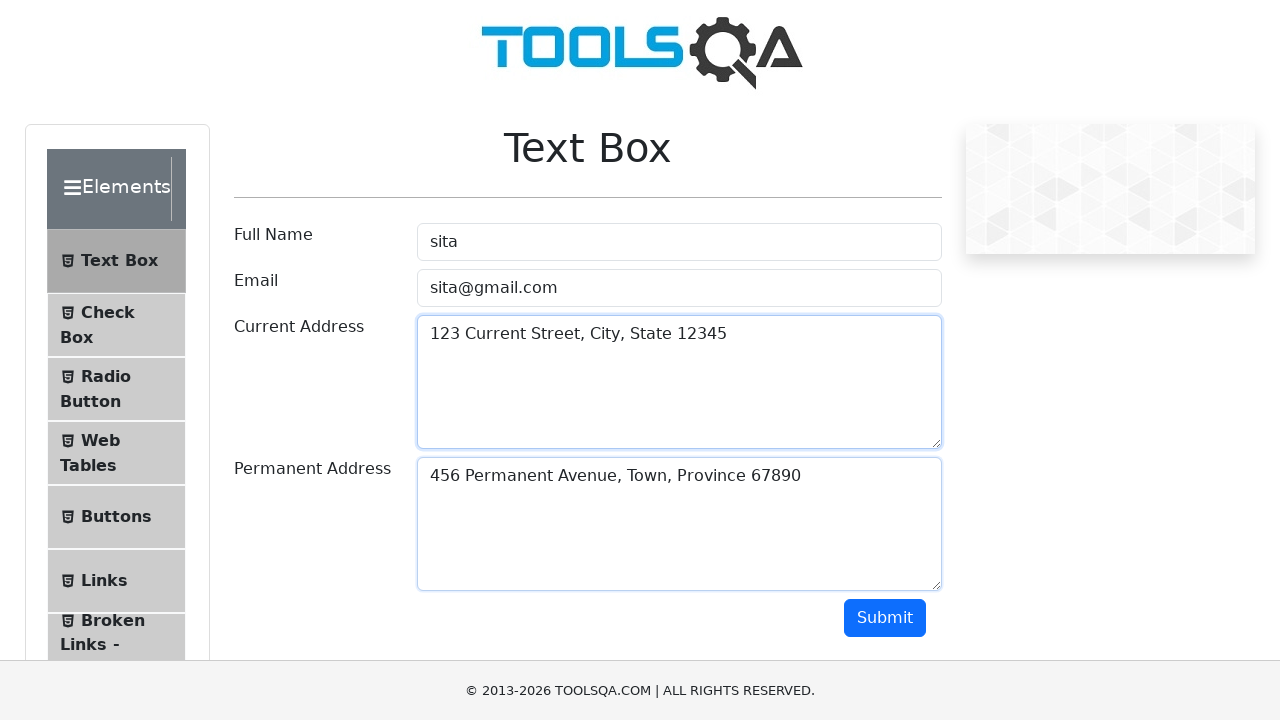

Clicked submit button at (885, 618) on #submit
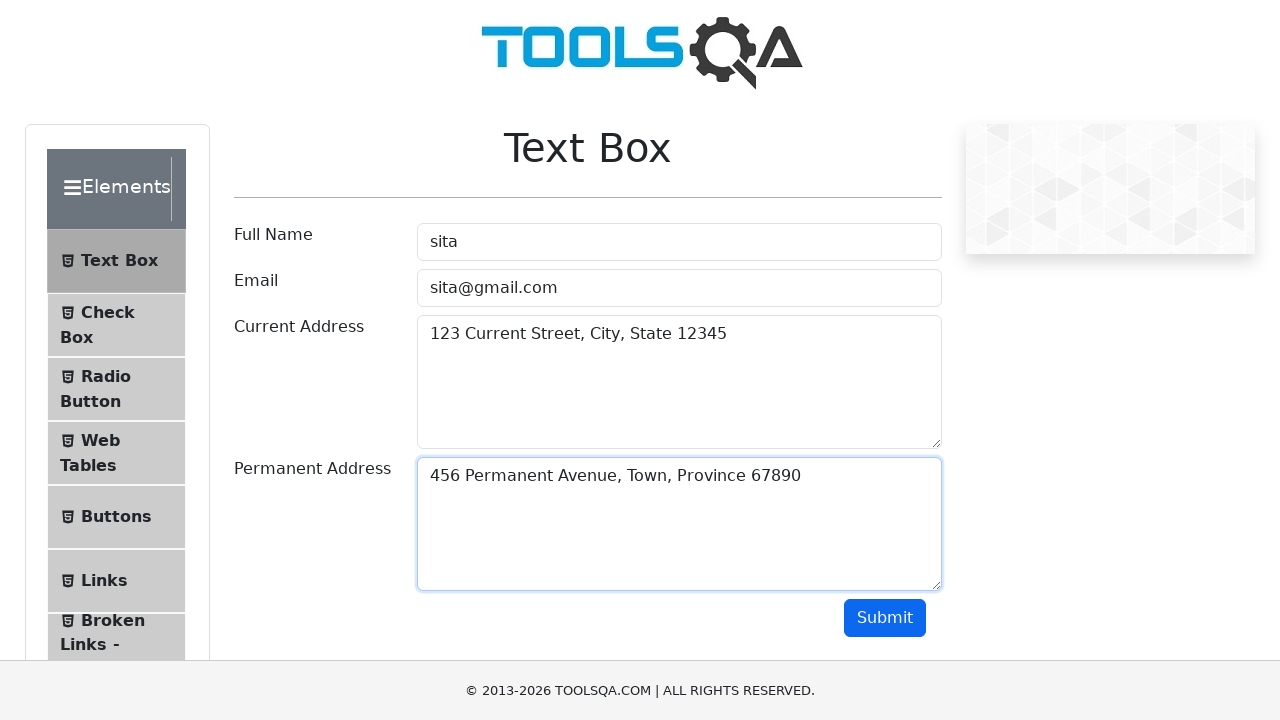

Waited for output to be displayed
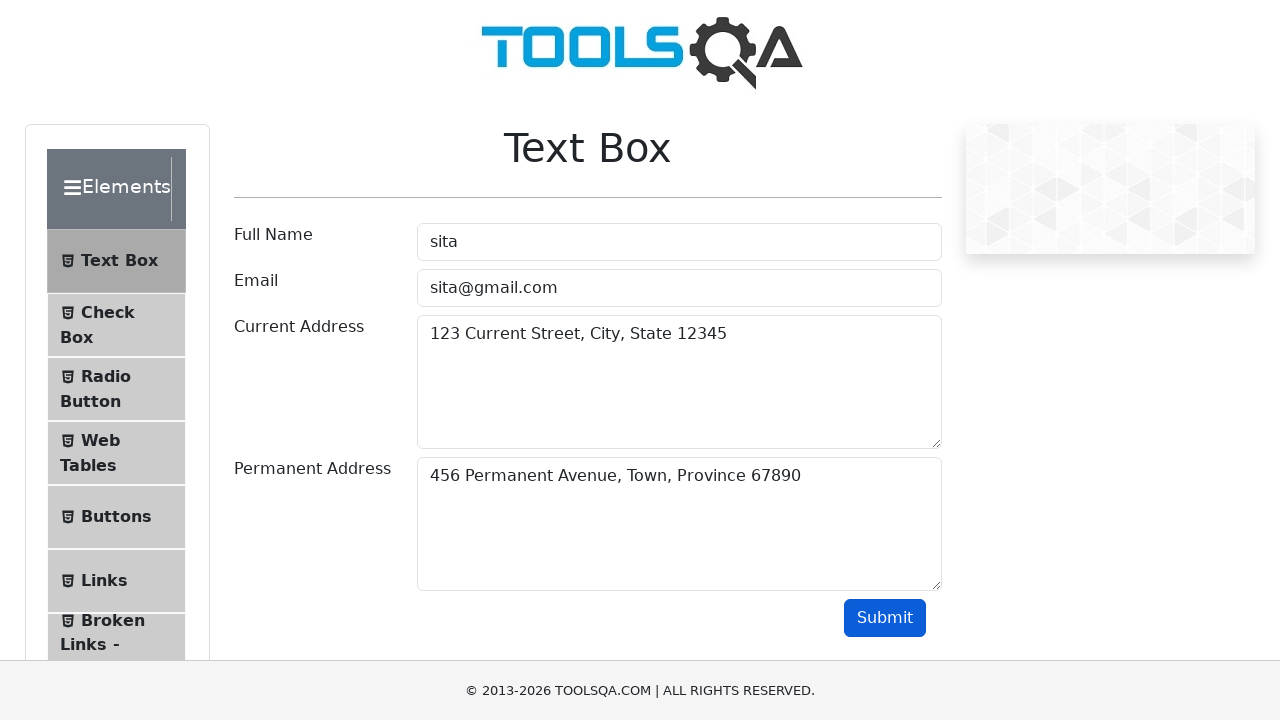

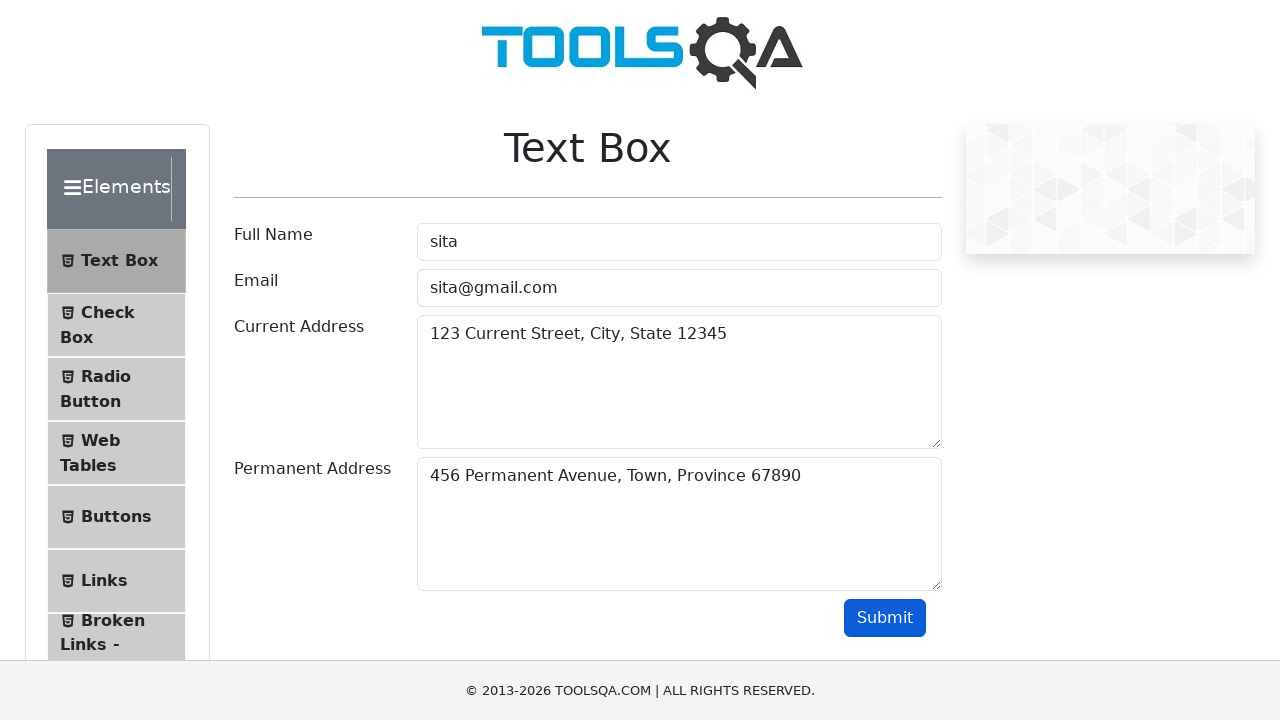